Tests scrolling to an element, hovering over it with mouse, and clicking a reload link in the hover menu

Starting URL: https://rahulshettyacademy.com/AutomationPractice/

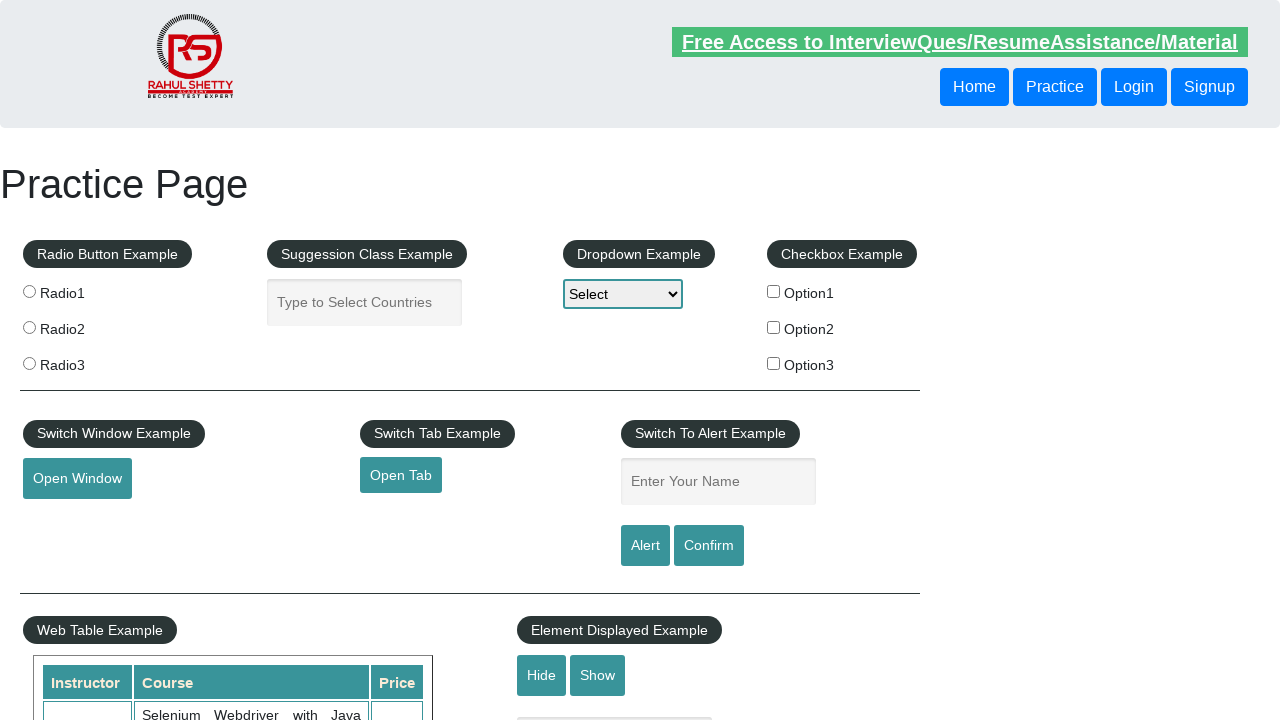

Scrolled to mouse hover button element
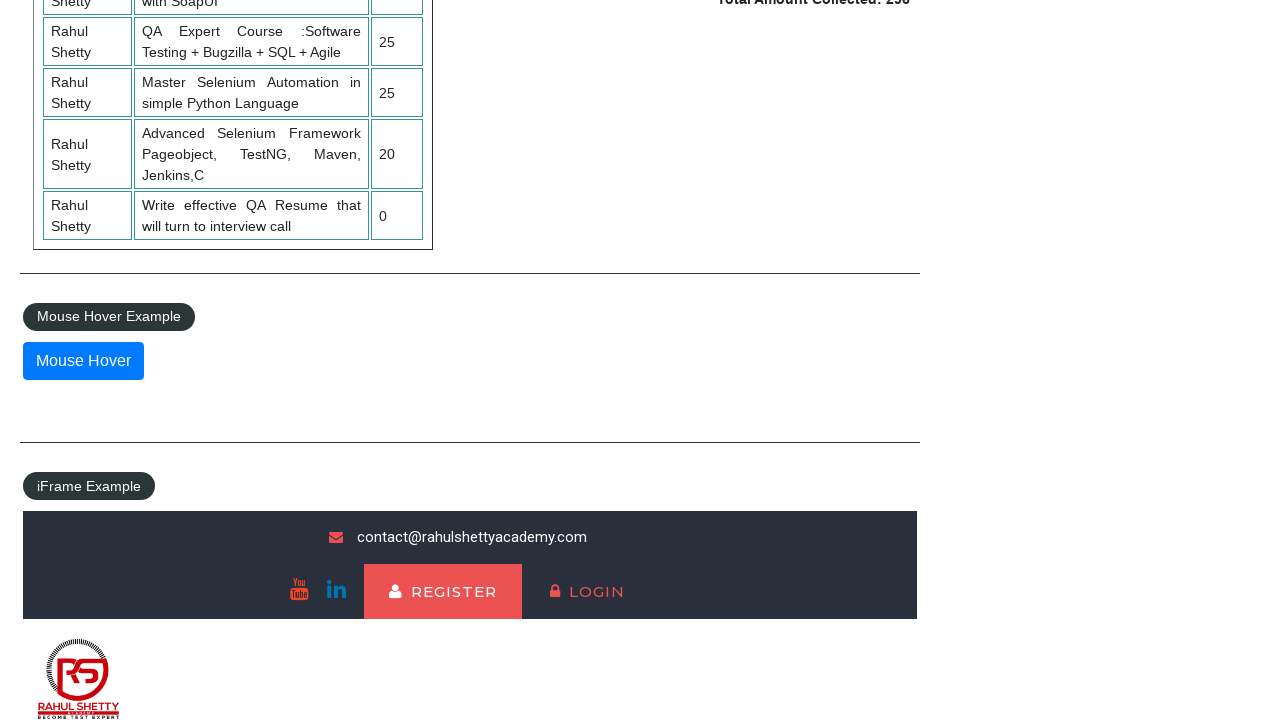

Hovered over mouse hover button to reveal dropdown menu at (83, 361) on button#mousehover
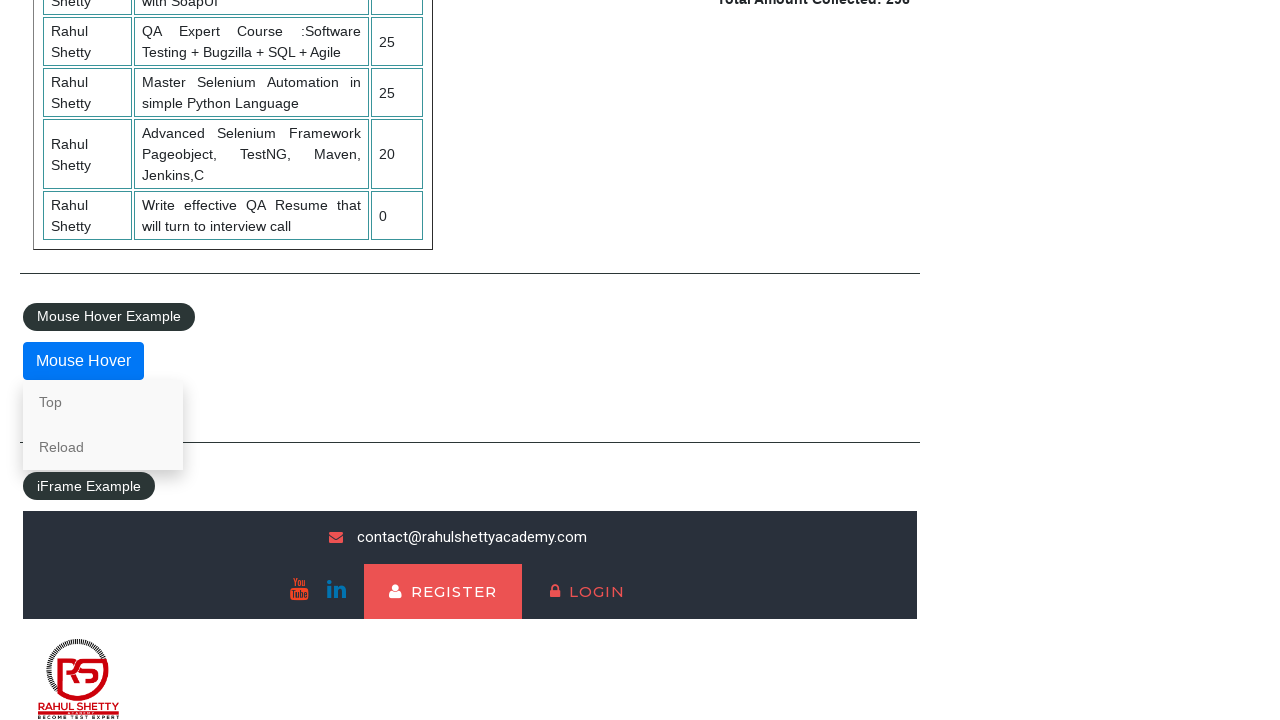

Clicked reload link in the hover menu at (103, 447) on xpath=/html/body/div[4]/div/fieldset/div/div/a[2]
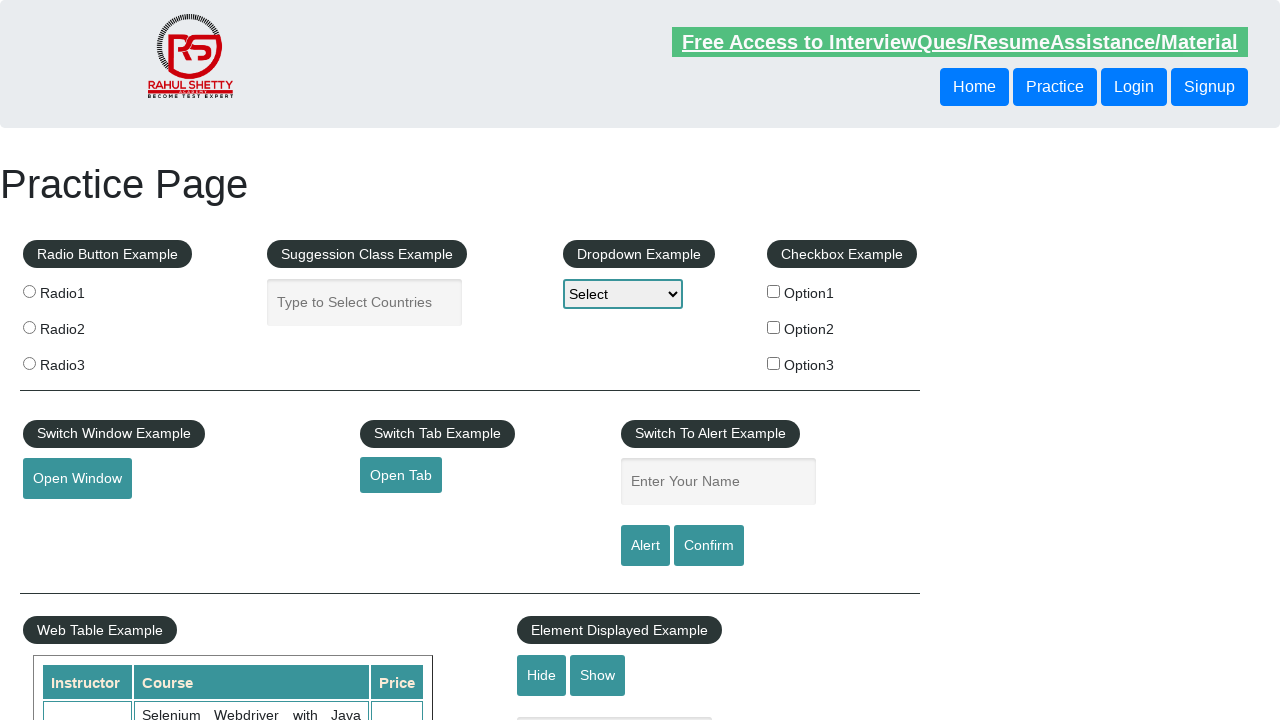

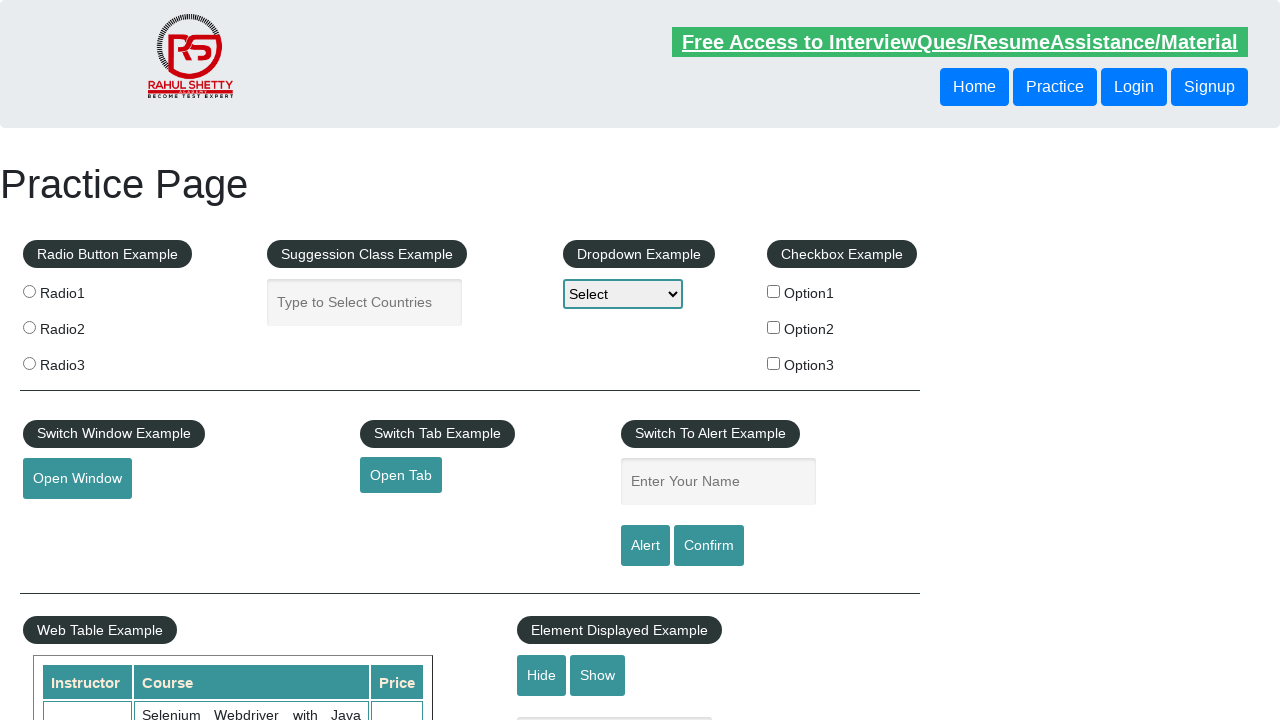